Tests checkbox functionality by clicking an unchecked checkbox and verifying it becomes checked.

Starting URL: https://www.selenium.dev/selenium/web/web-form.html

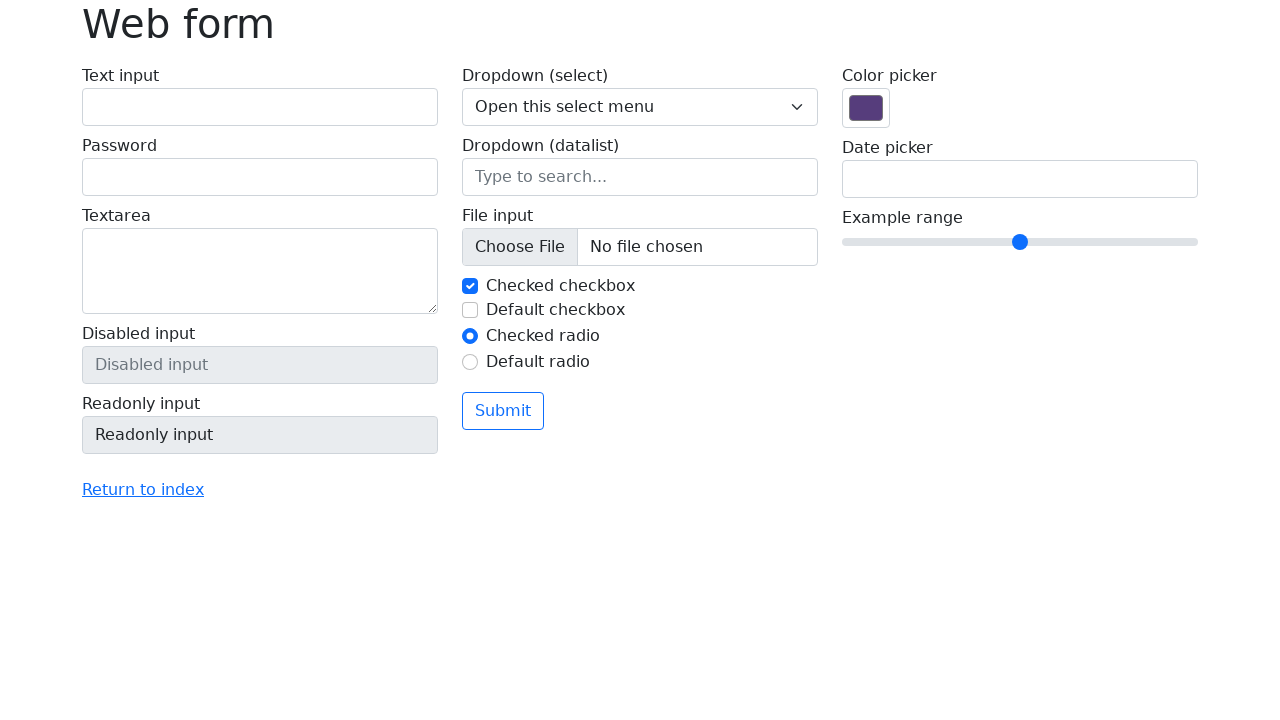

Clicked unchecked checkbox with id 'my-check-2' at (470, 310) on #my-check-2
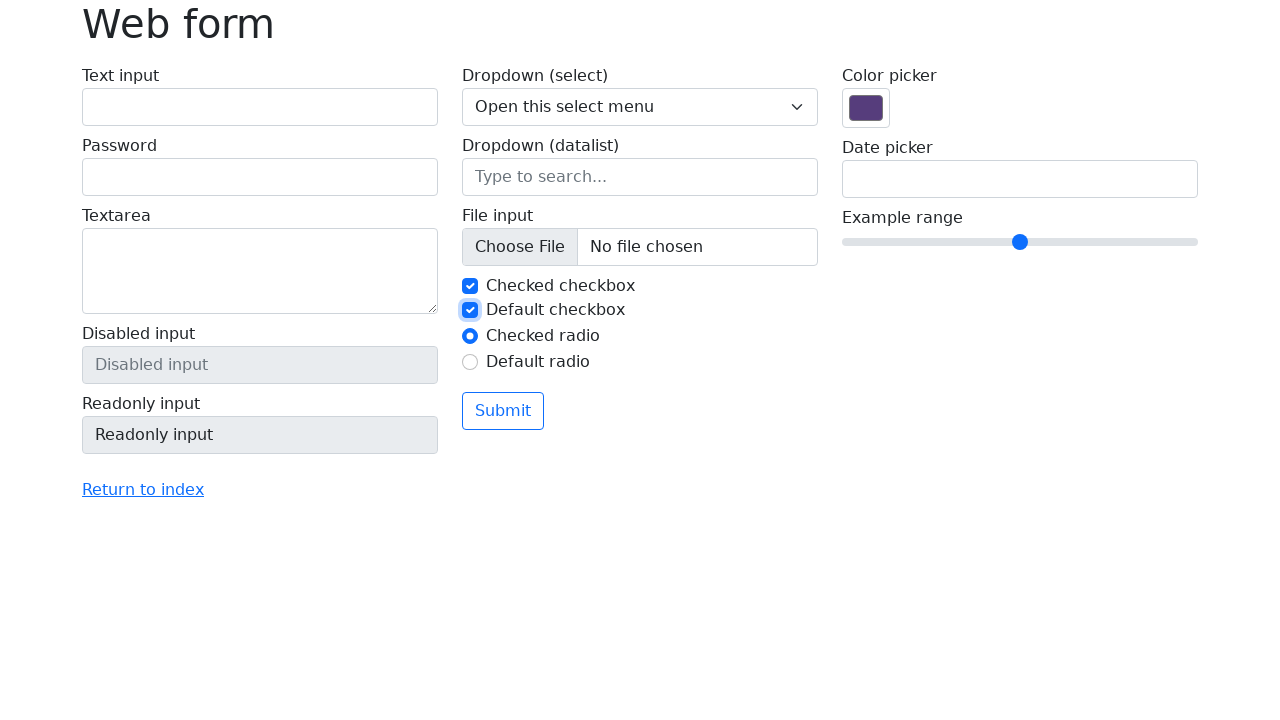

Verified that checkbox is now checked
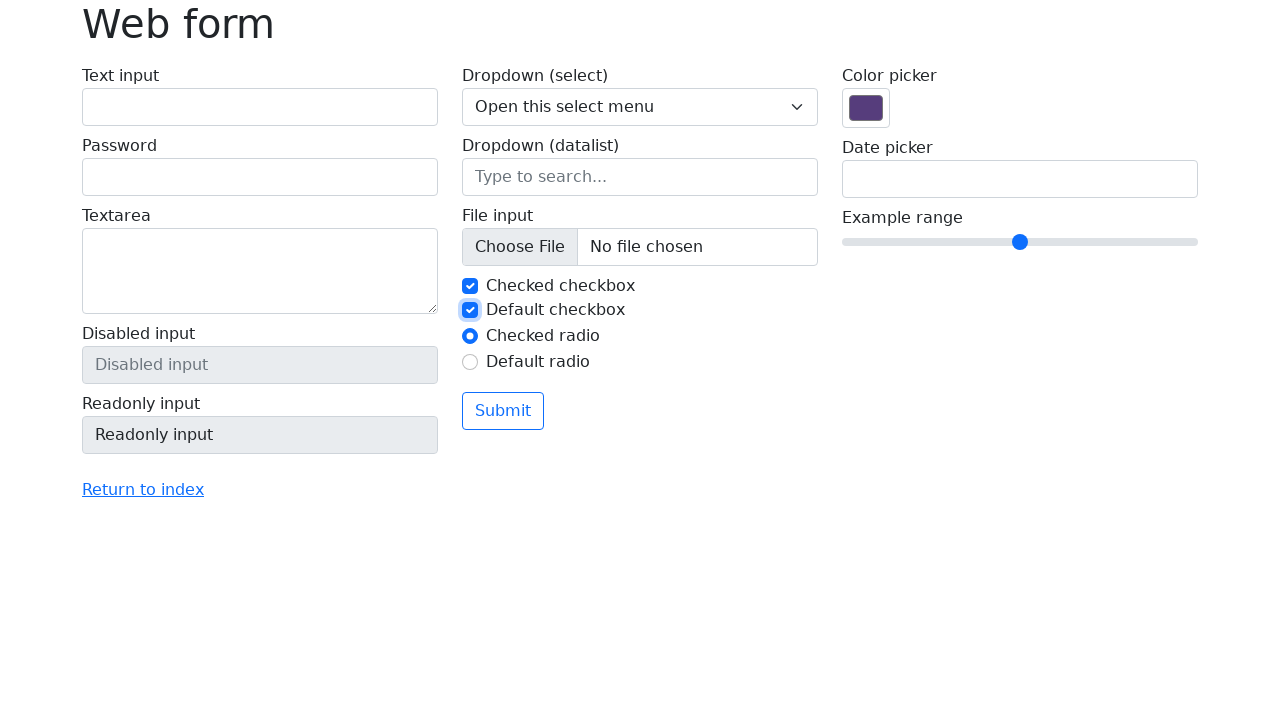

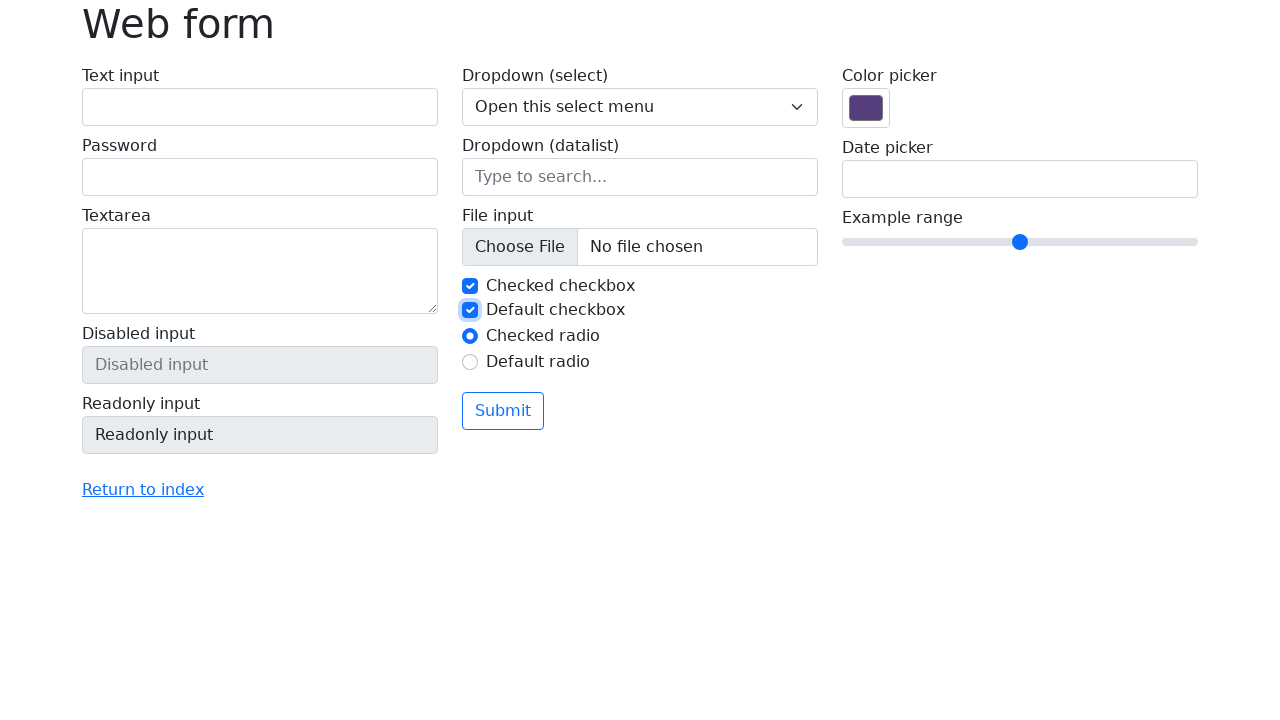